Tests if the Profilence website title contains "Profilence"

Starting URL: https://www.profilence.com

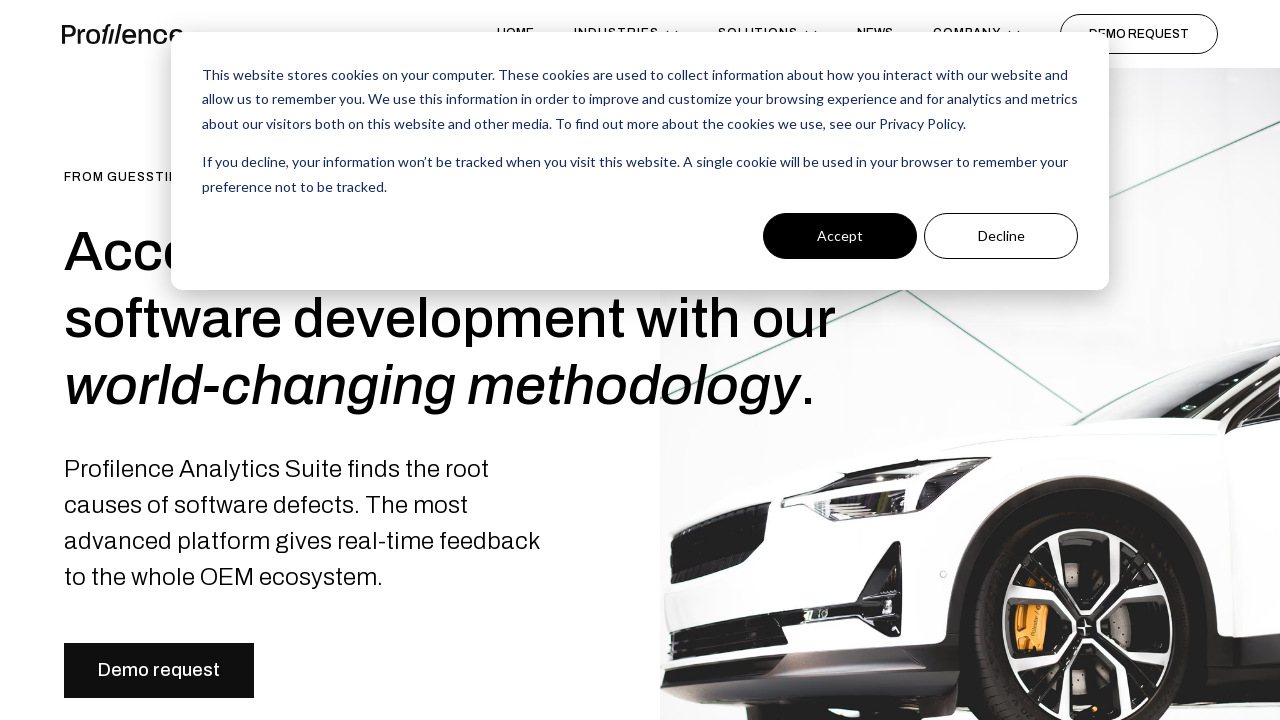

Navigated to https://www.profilence.com
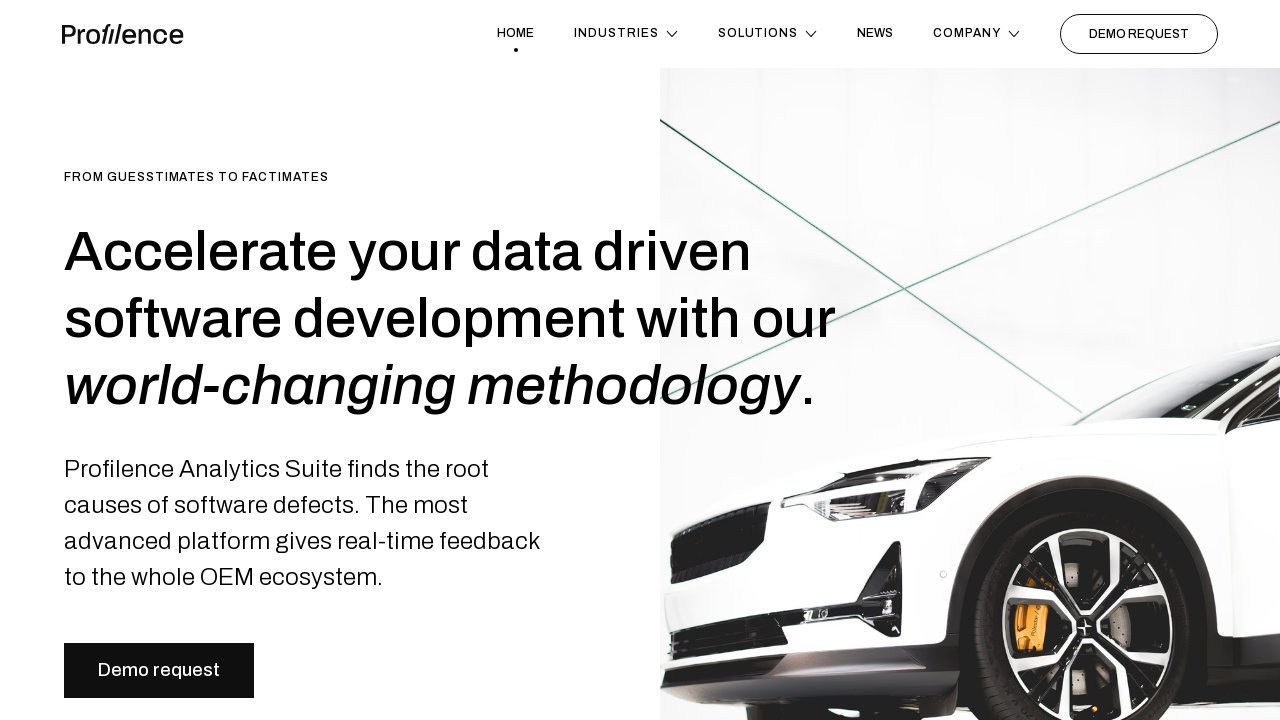

Verified that page title contains 'Profilence'
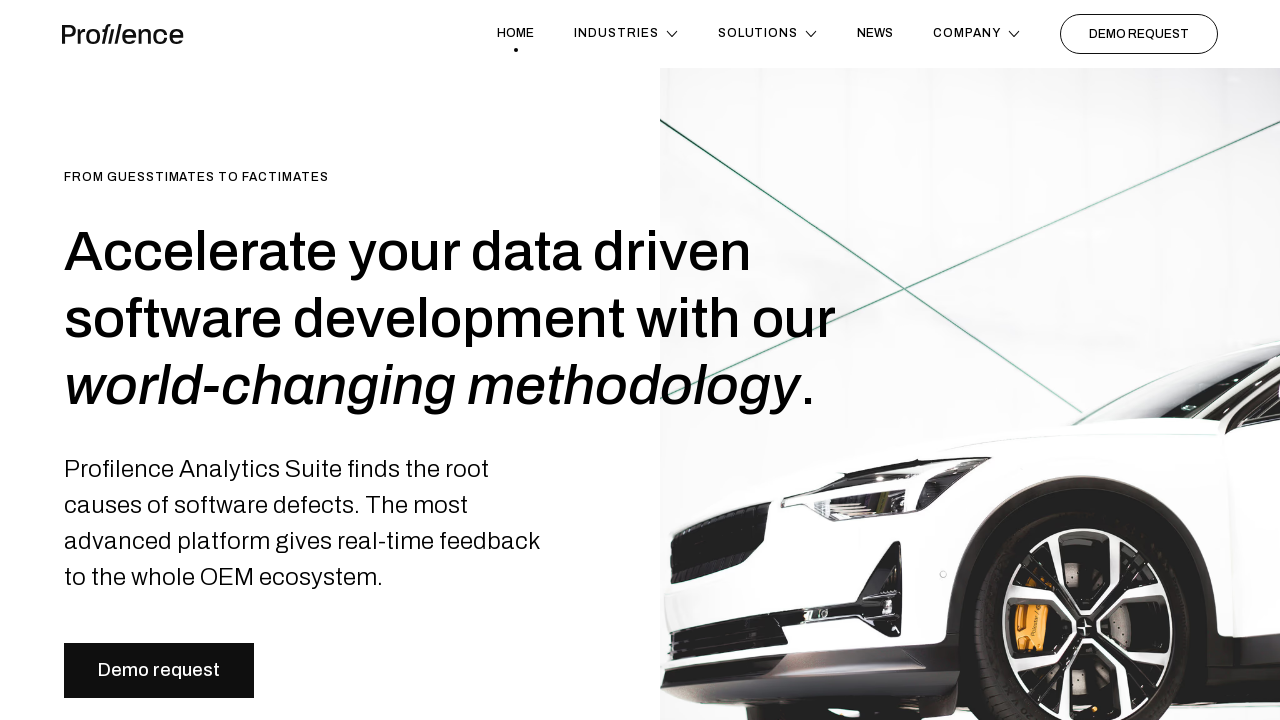

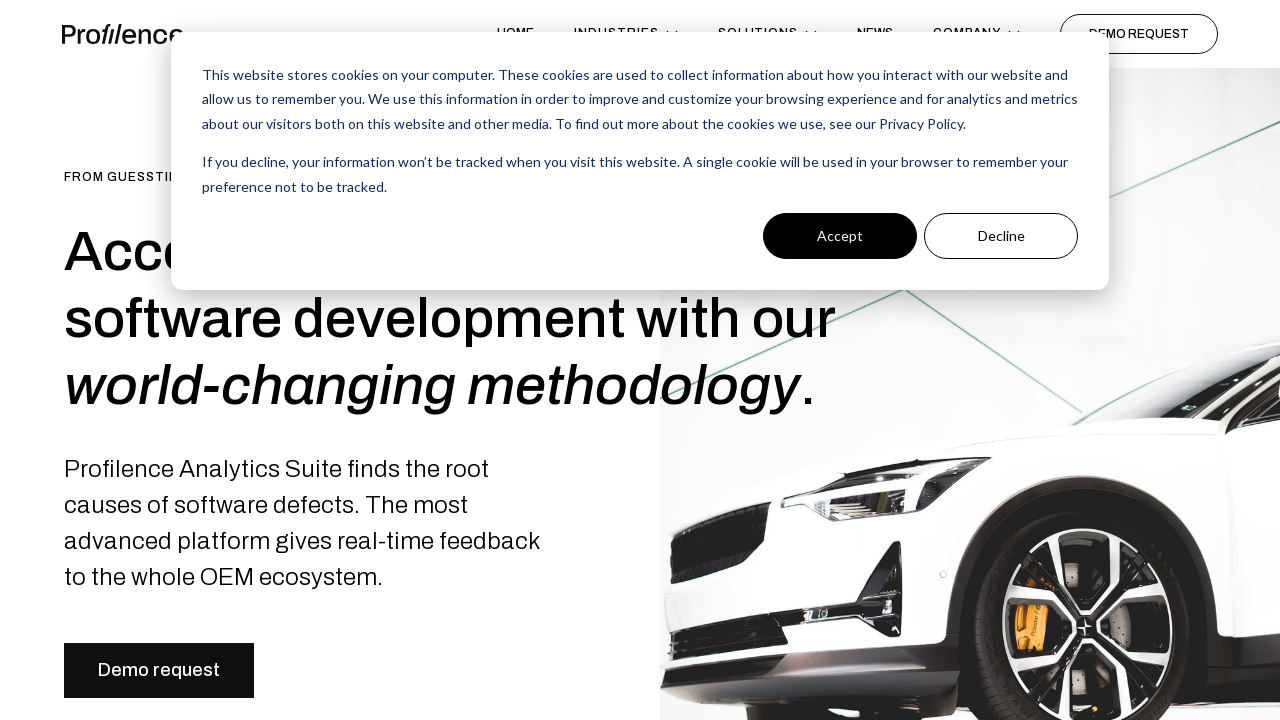